Navigates to the Selenium official website and clicks on a link that has 'grid' in its class attribute

Starting URL: https://www.selenium.dev/

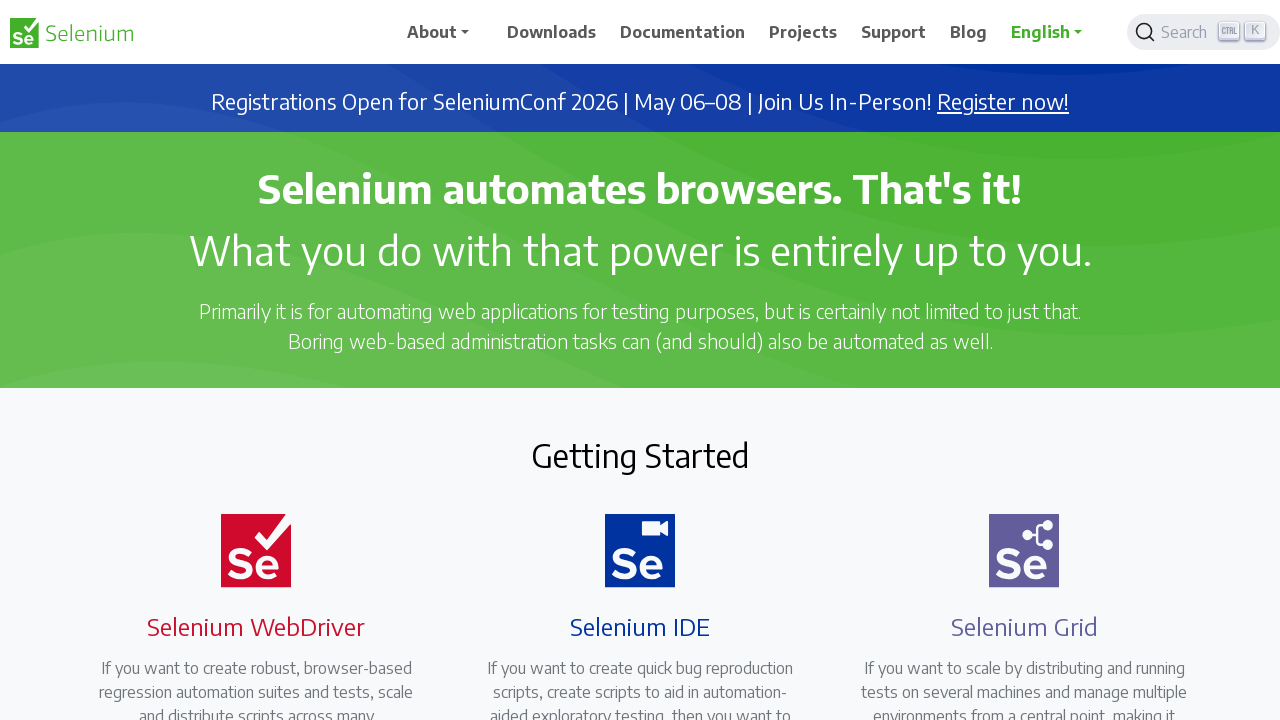

Navigated to Selenium official website and waited for DOM to load
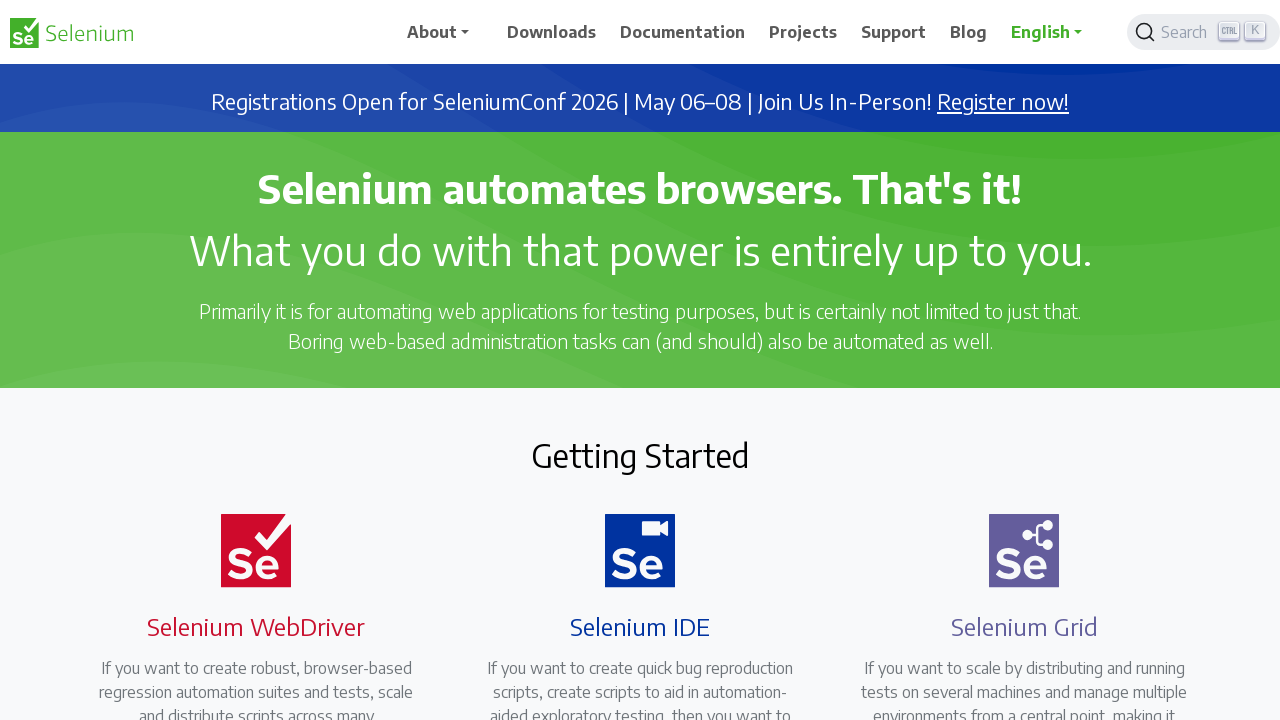

Clicked on link with 'grid' in class attribute at (1012, 360) on xpath=//a[contains(@class,'grid')]
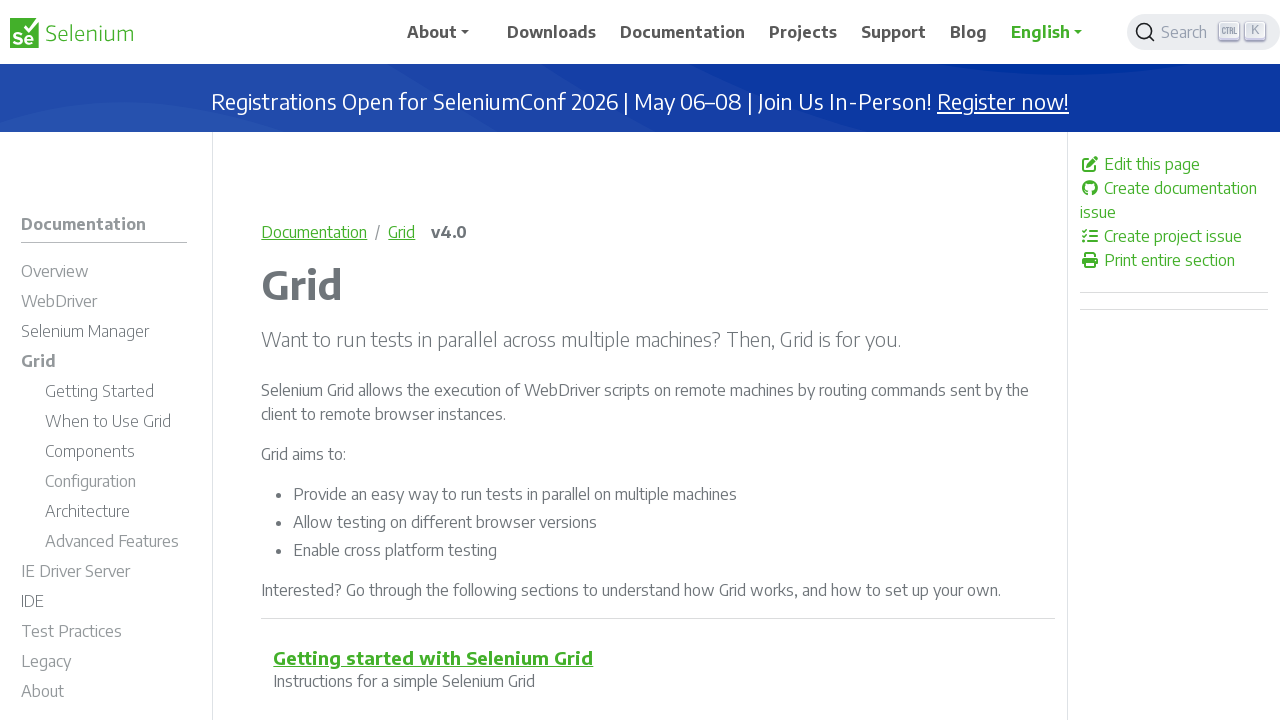

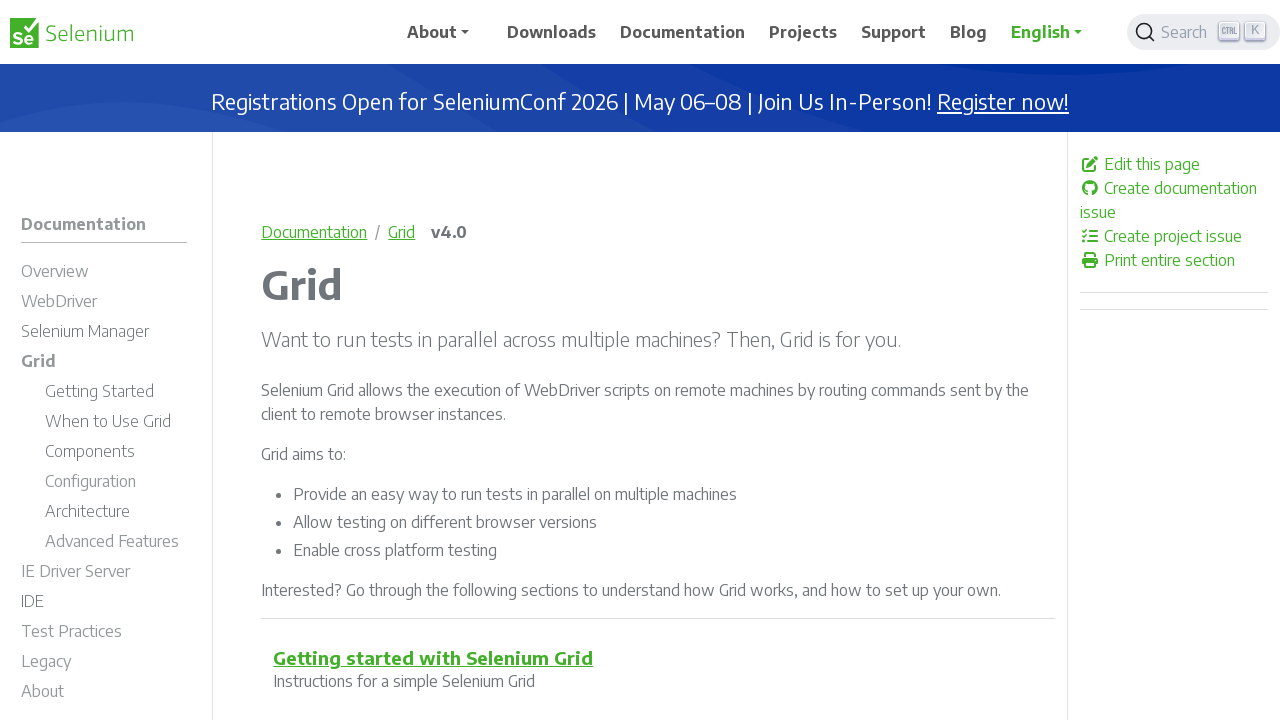